Tests navigation to product details by clicking on a specific product item to view its details page

Starting URL: https://demo.applitools.com/gridHackathonV1.html

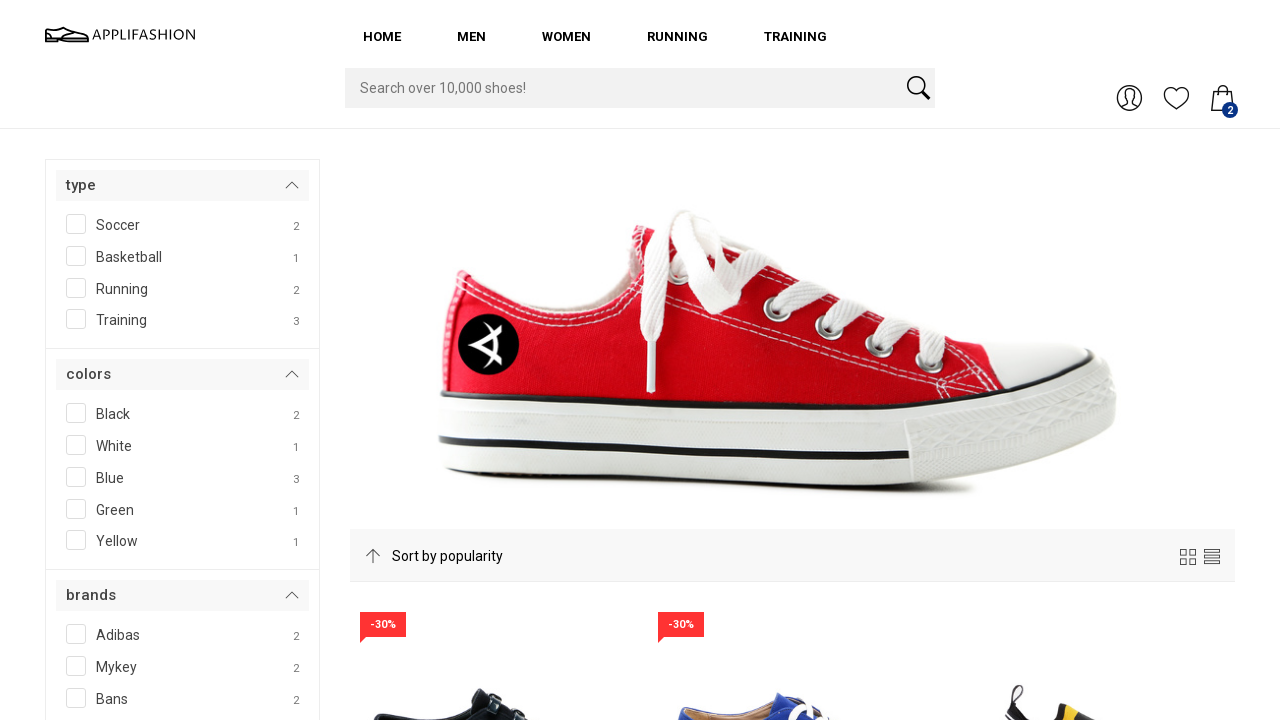

Clicked on product item with ID FIGURE____213 to view details at (494, 576) on #FIGURE____213
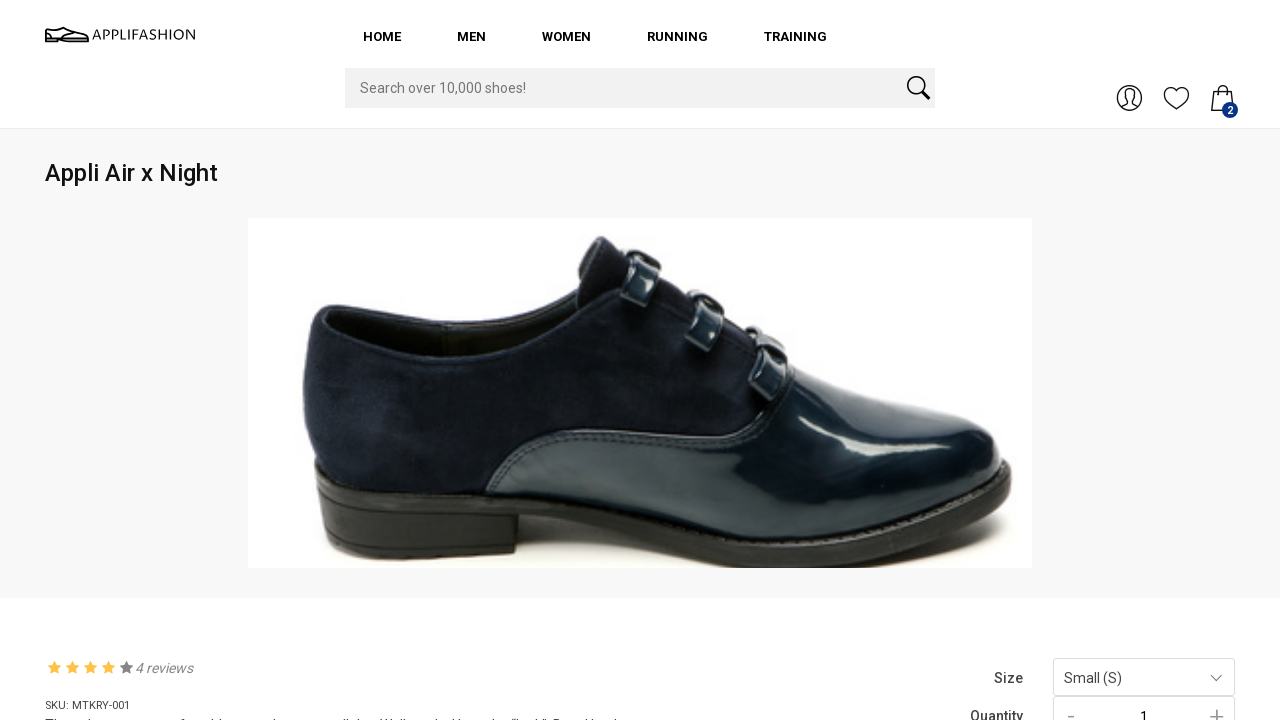

Product details page loaded successfully
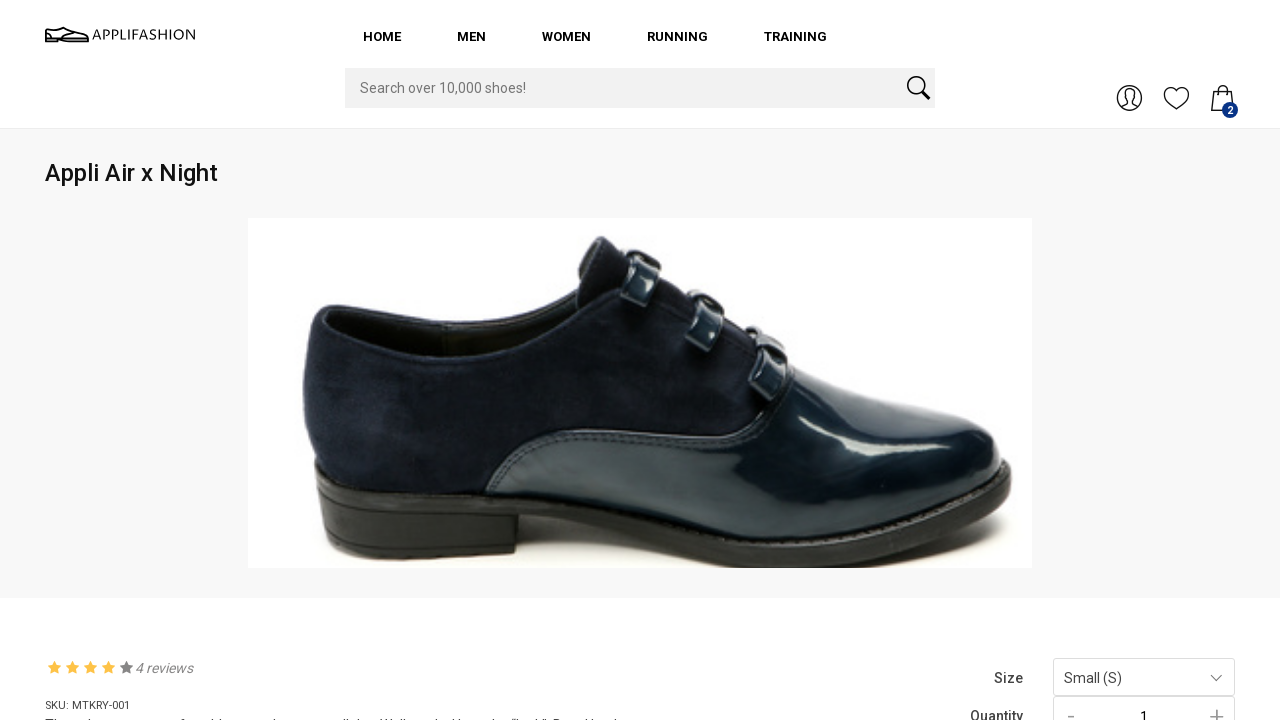

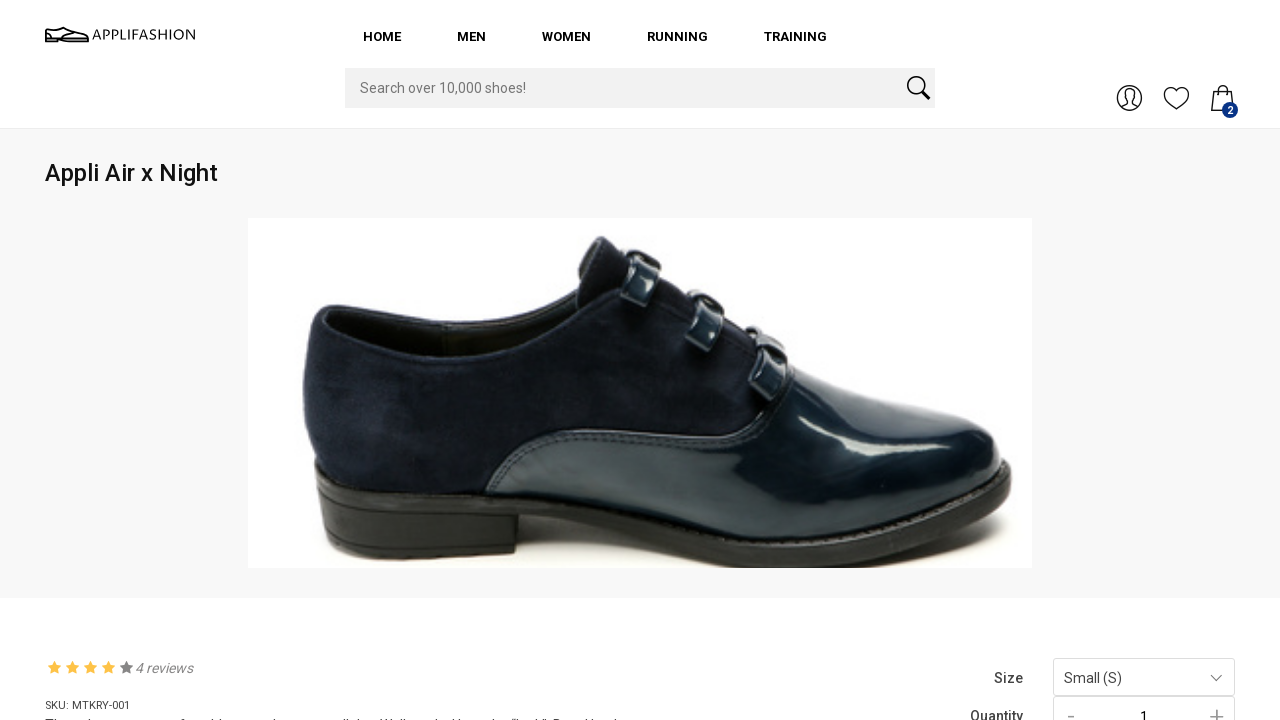